Tests selecting multiple non-consecutive items using Ctrl+click

Starting URL: https://automationfc.github.io/jquery-selectable/

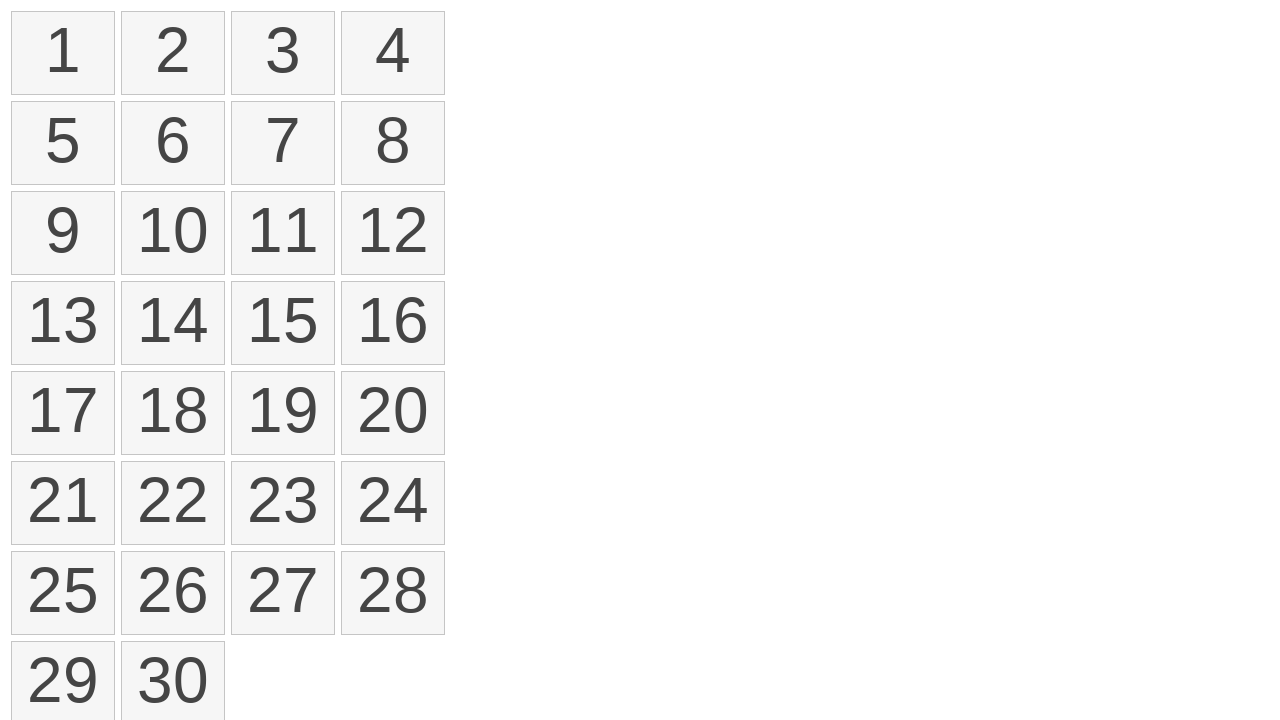

Located all selectable list items
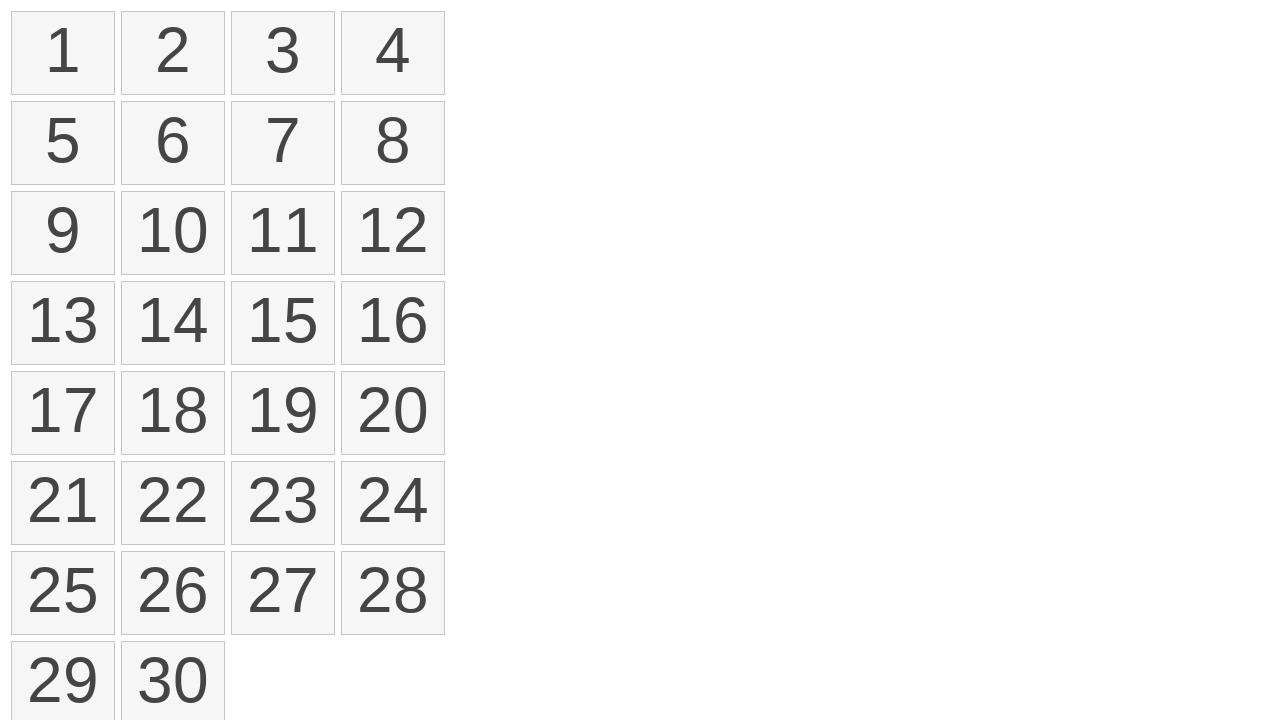

Pressed Ctrl key down for multi-select
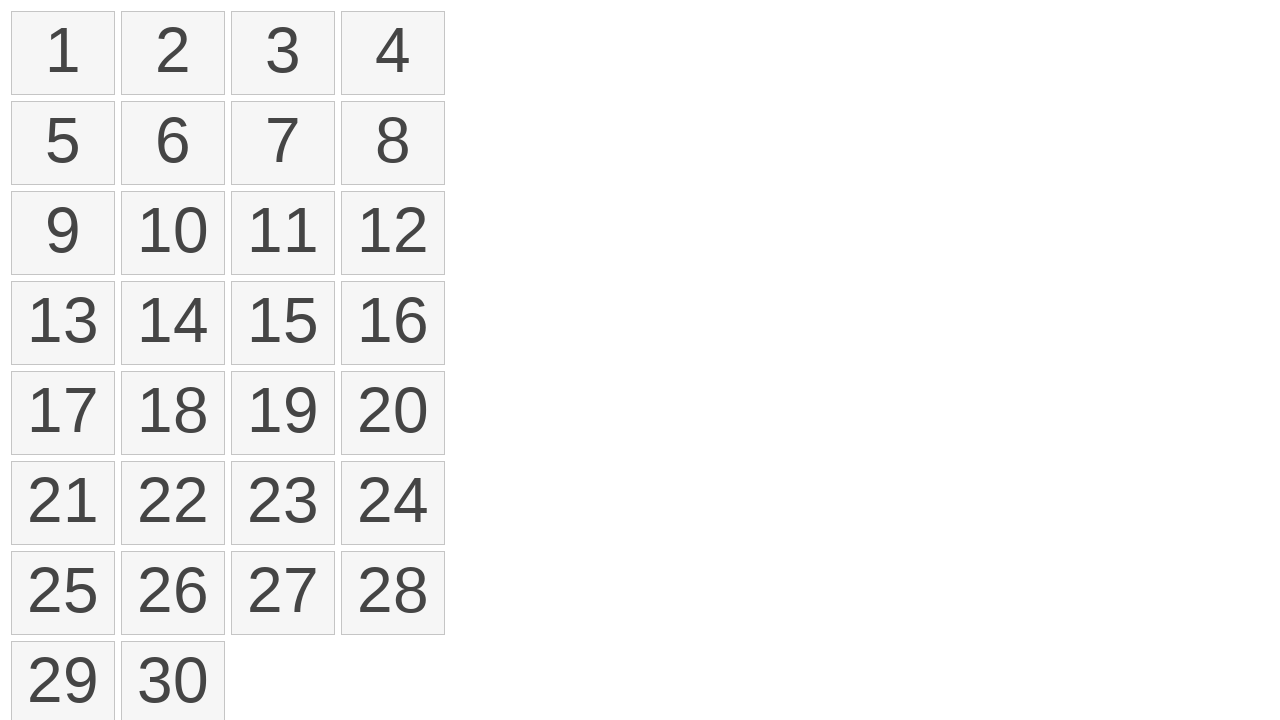

Ctrl+clicked item at index 0 at (63, 53) on ol#selectable>li >> nth=0
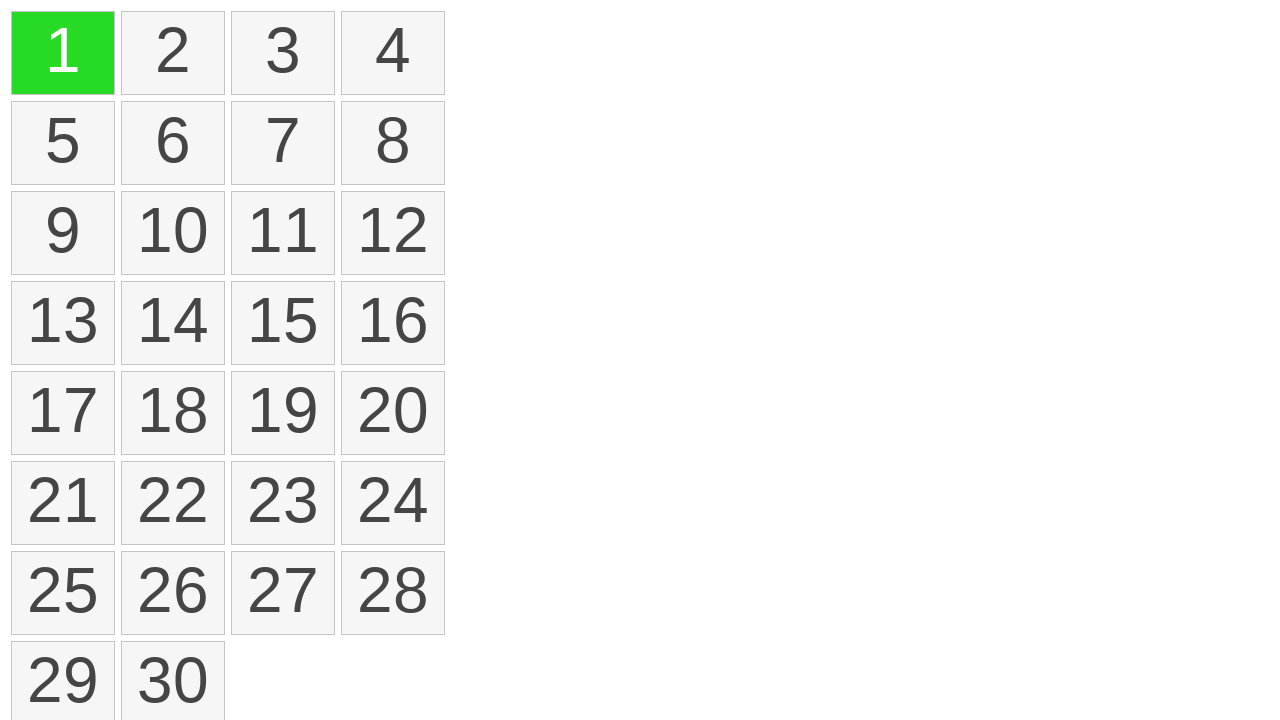

Ctrl+clicked item at index 3 at (393, 53) on ol#selectable>li >> nth=3
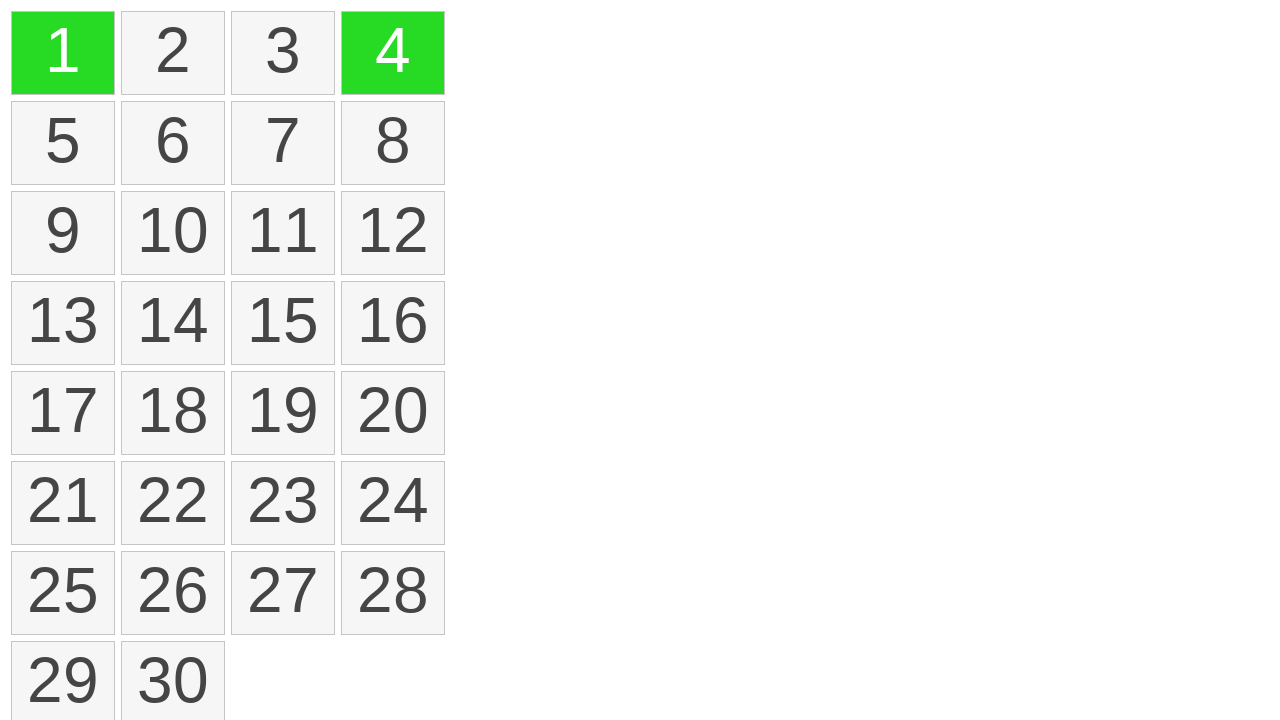

Ctrl+clicked item at index 7 at (393, 143) on ol#selectable>li >> nth=7
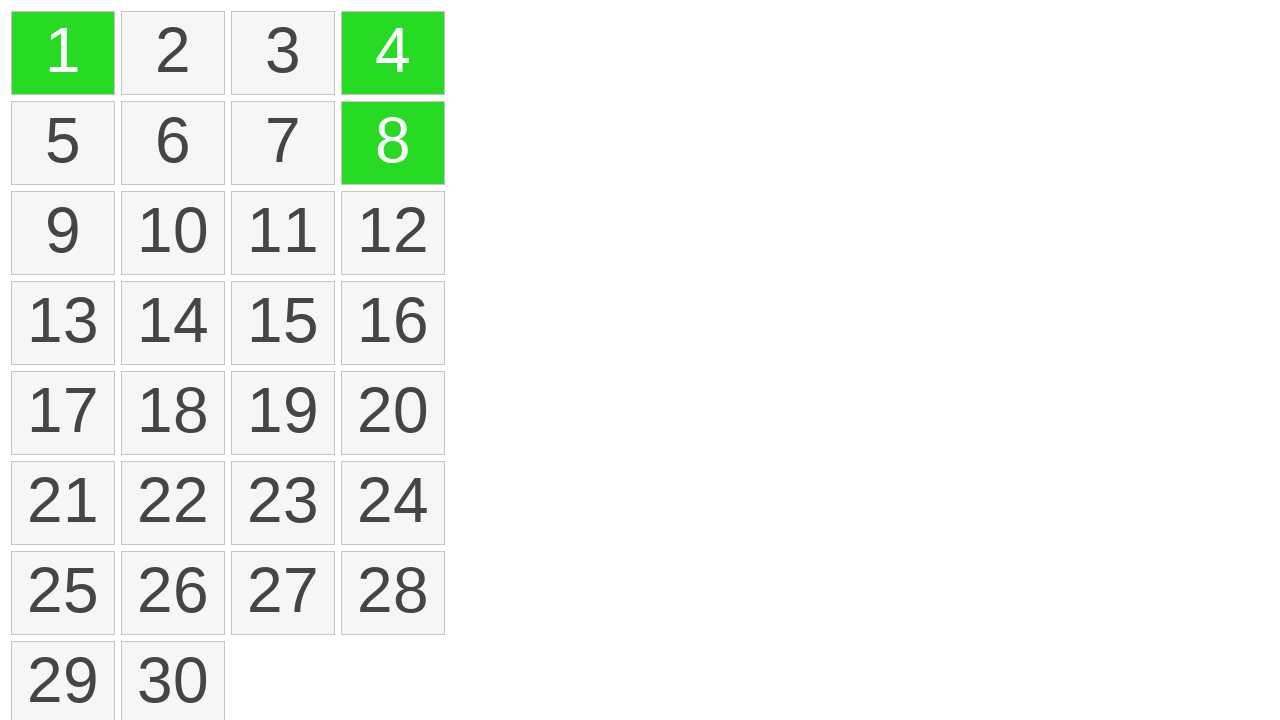

Ctrl+clicked item at index 10 at (283, 233) on ol#selectable>li >> nth=10
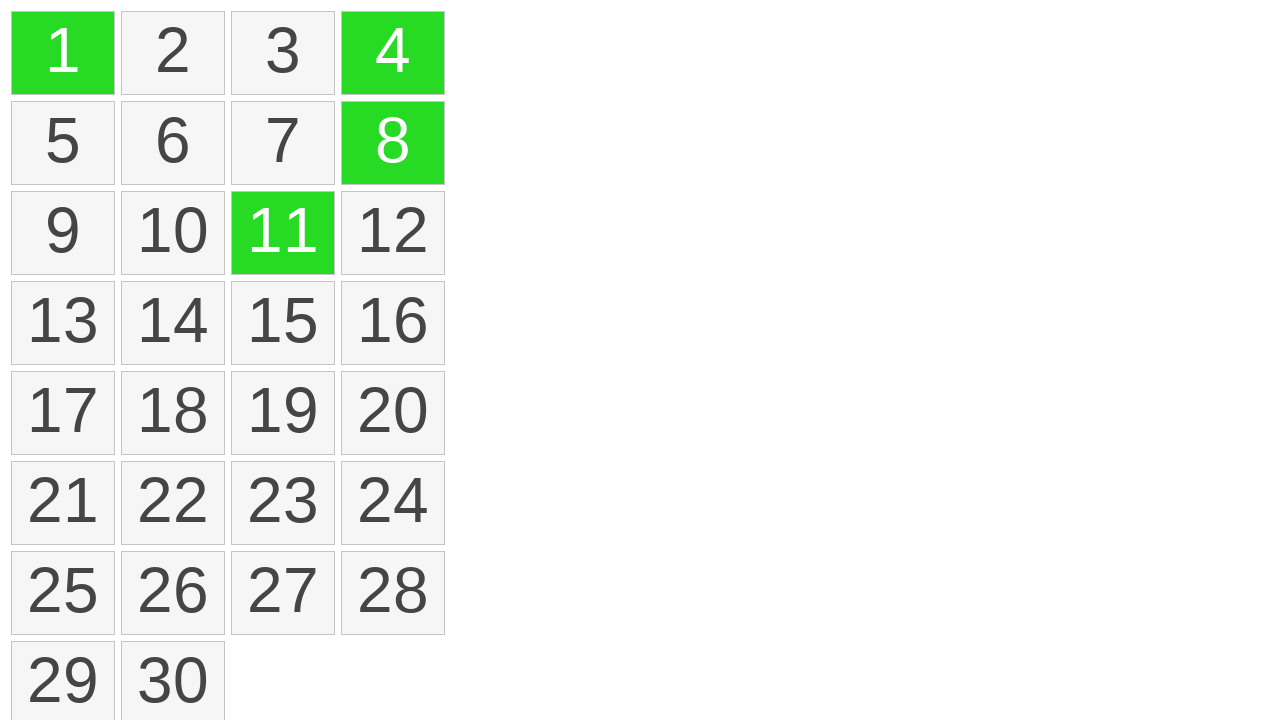

Ctrl+clicked item at index 13 at (173, 323) on ol#selectable>li >> nth=13
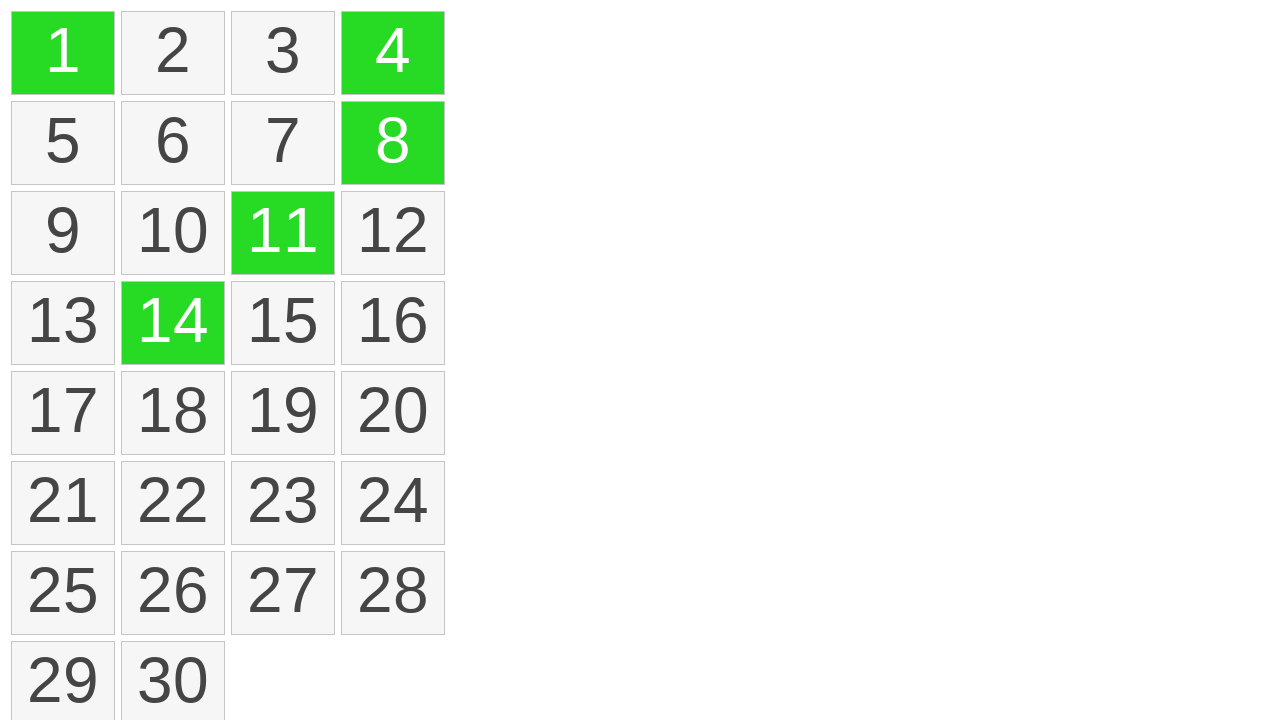

Ctrl+clicked item at index 17 at (173, 413) on ol#selectable>li >> nth=17
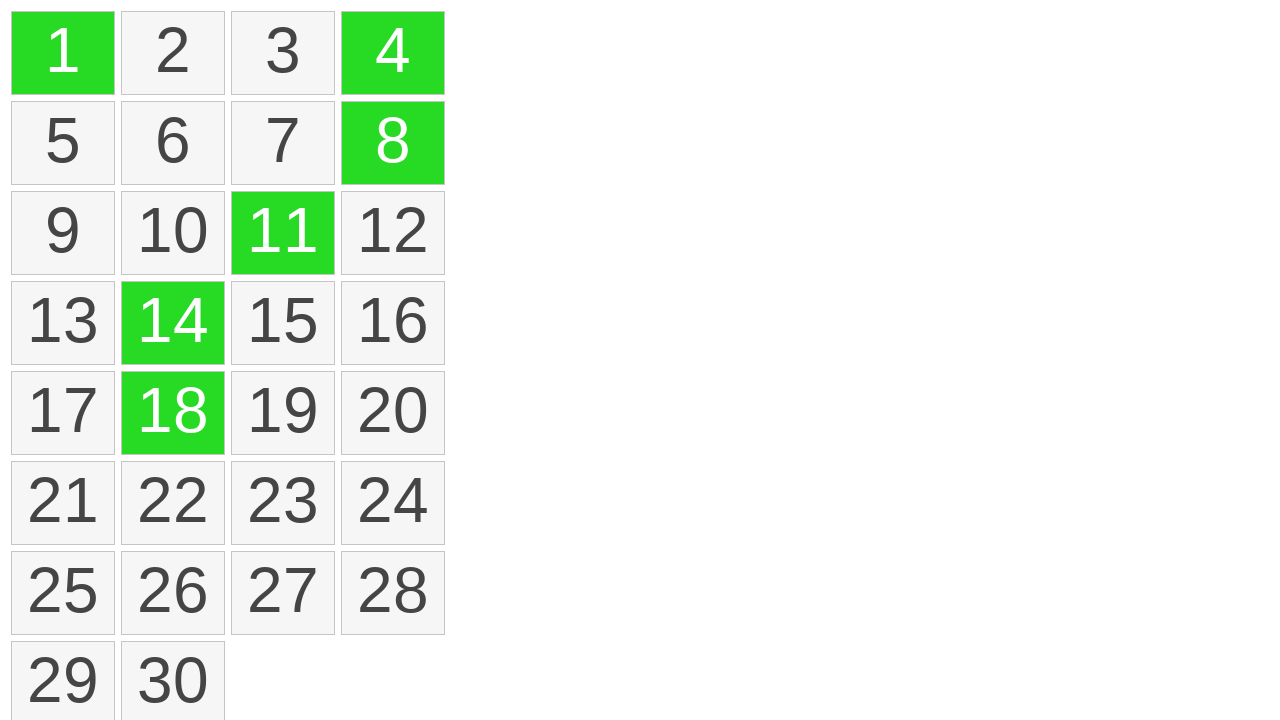

Released Ctrl key
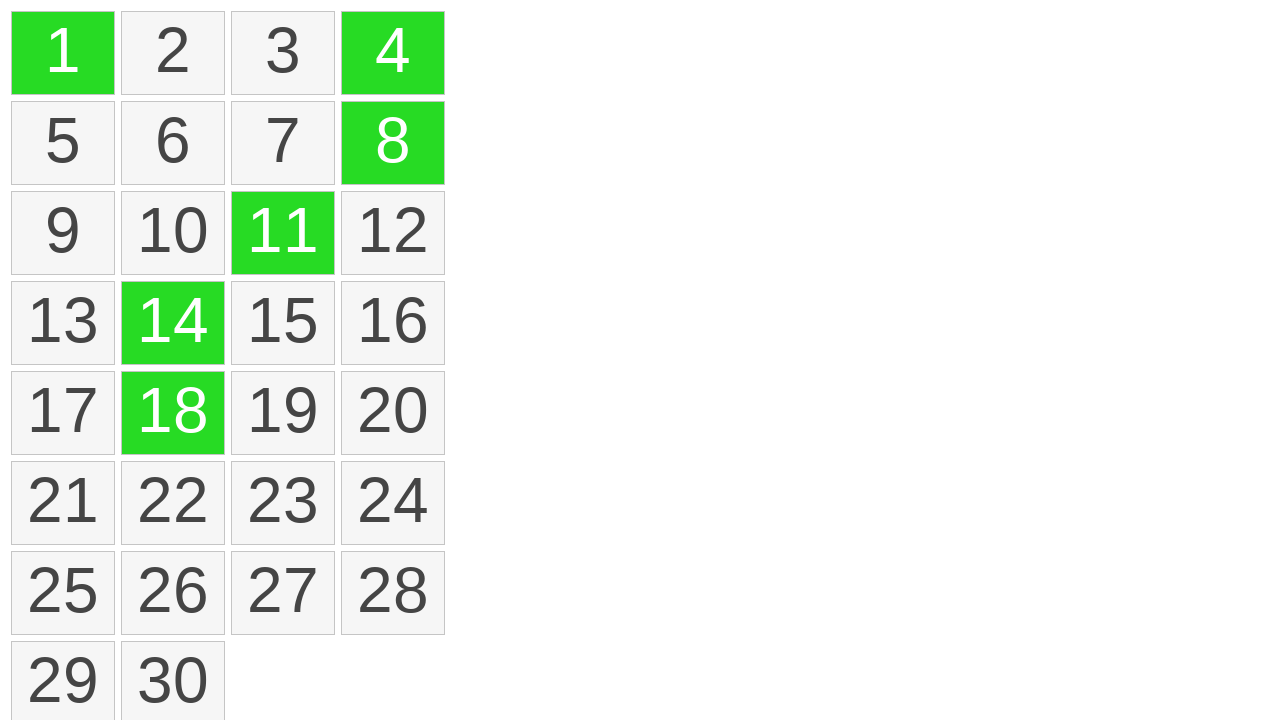

Located all selected items
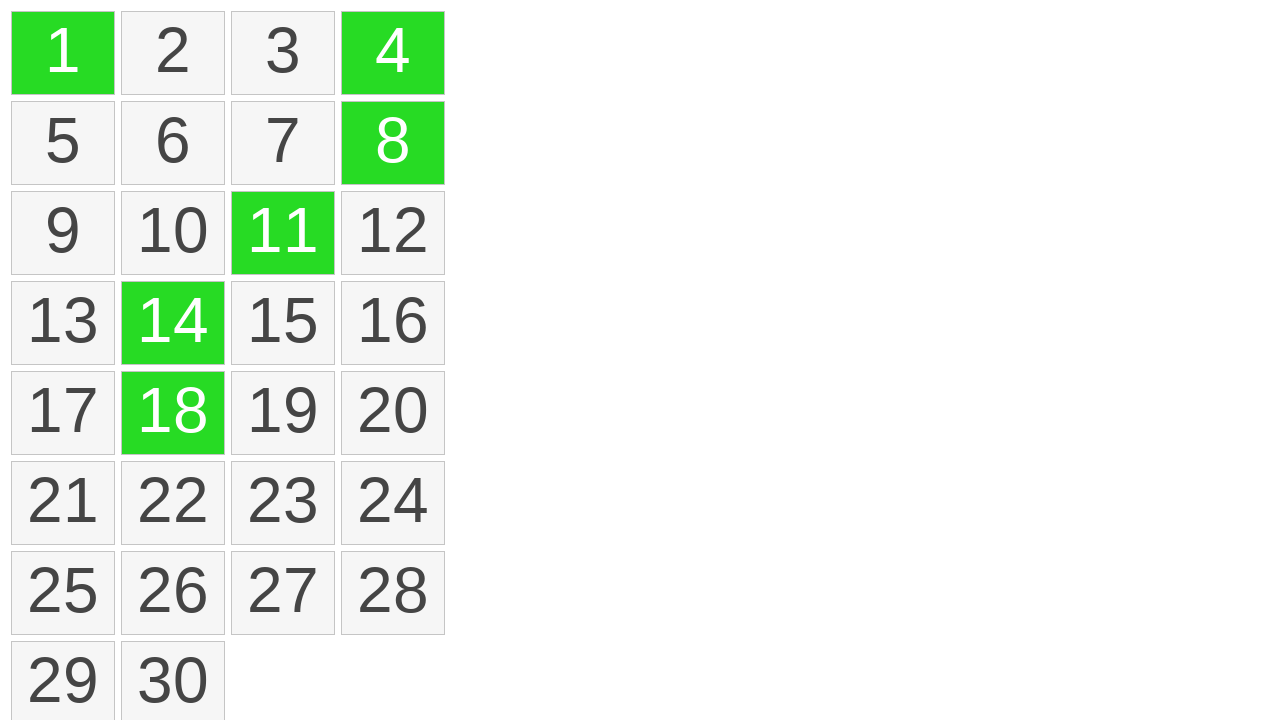

Verified that exactly 6 items are selected
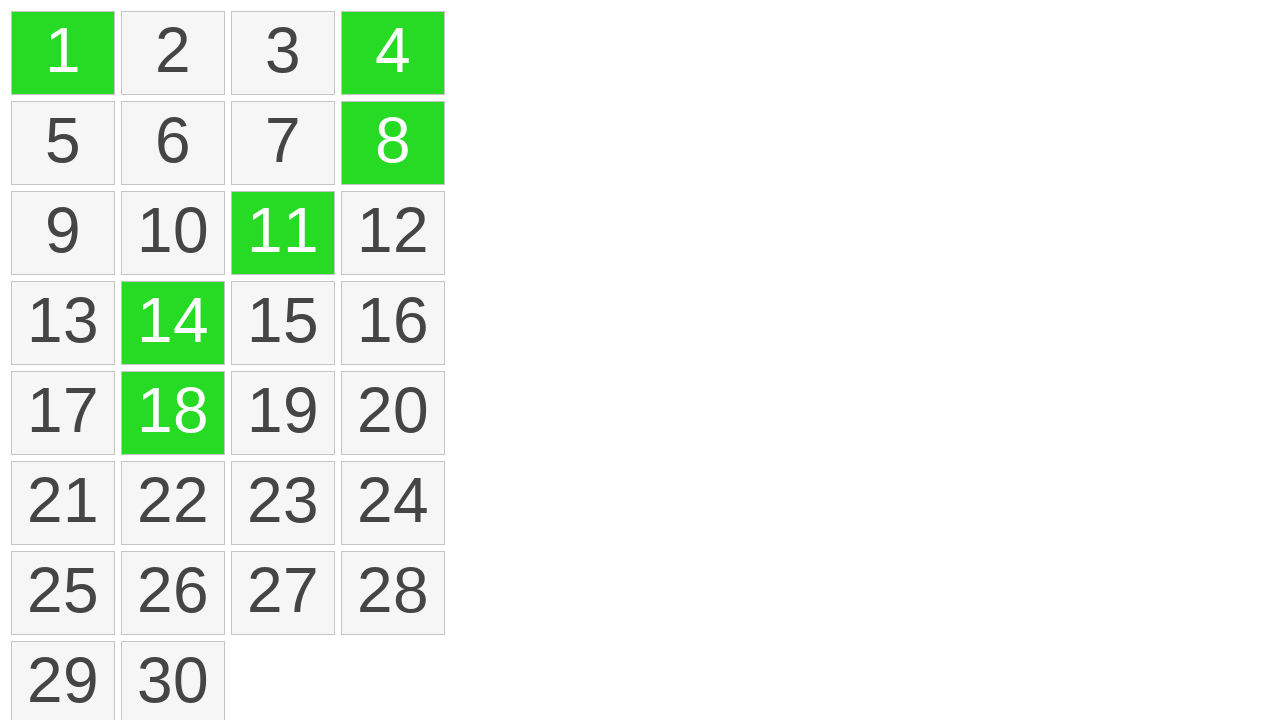

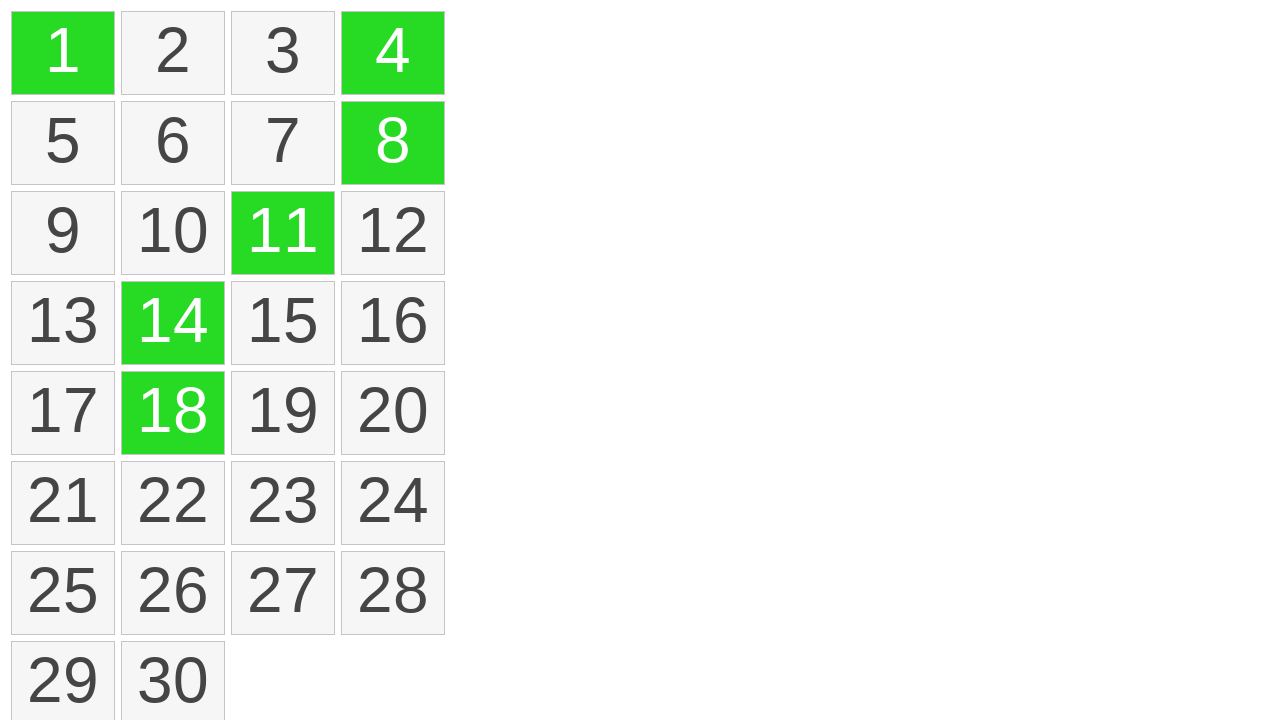